Tests keyboard input simulation by typing text, adding spaces, and using backspace in a text input field

Starting URL: http://sahitest.com/demo/label.htm

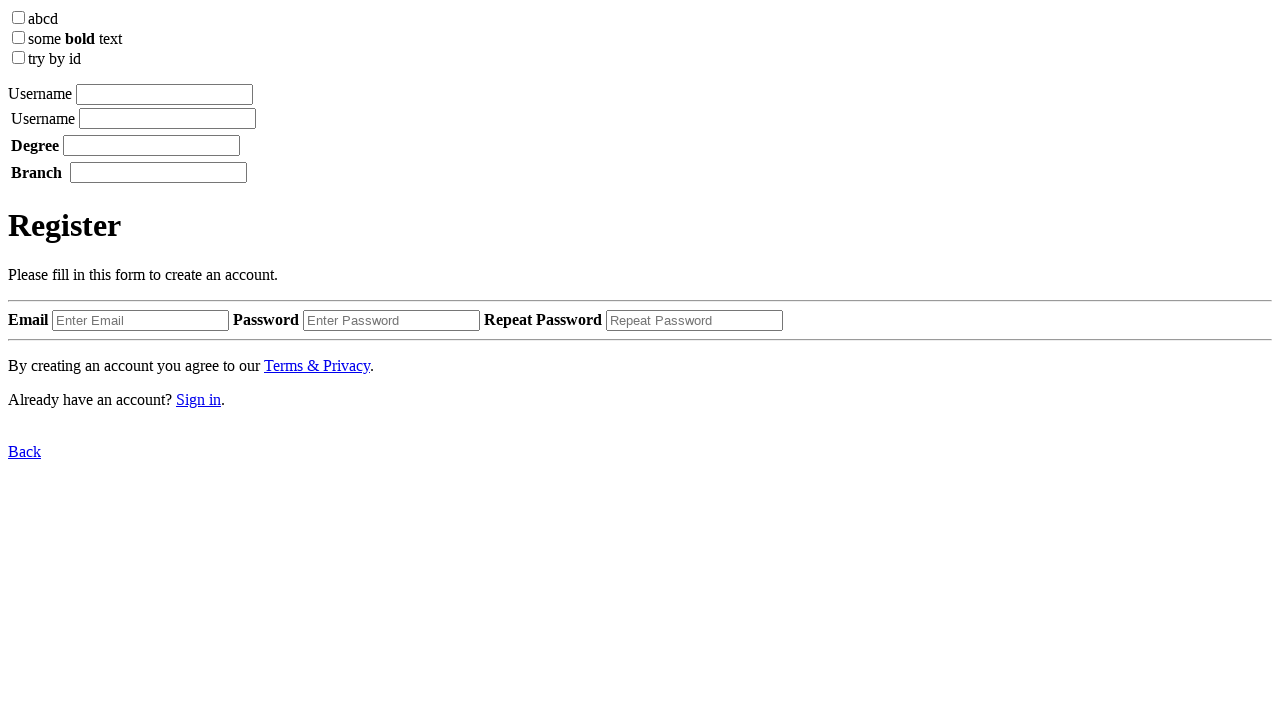

Clicked on the text input field at (164, 94) on body > label:nth-child(2) > input[type="textbox"]
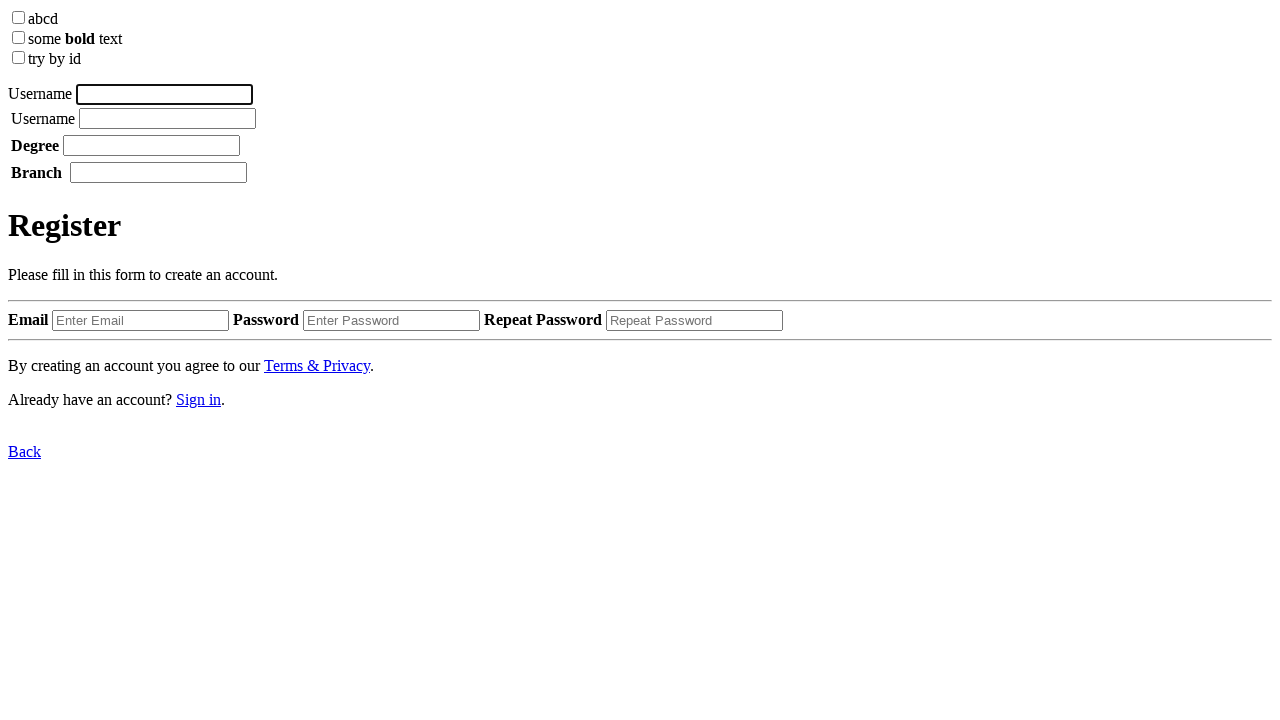

Typed 'username' into the input field
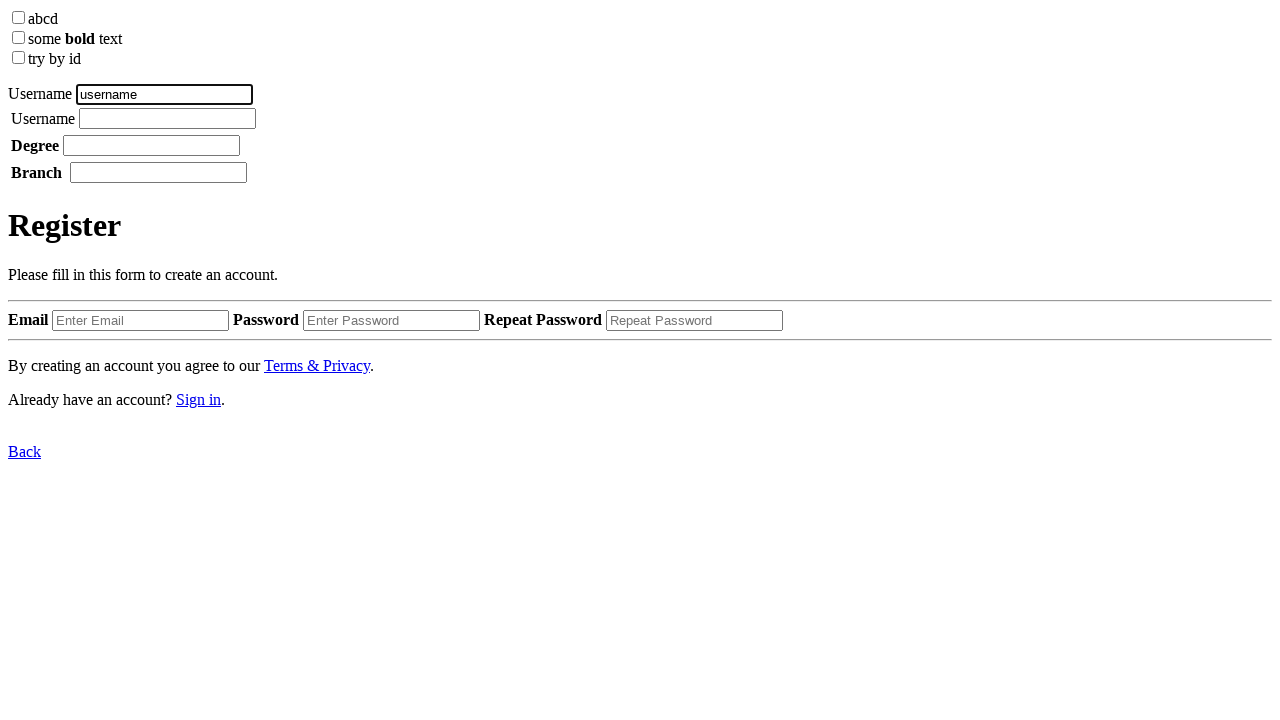

Pressed space key
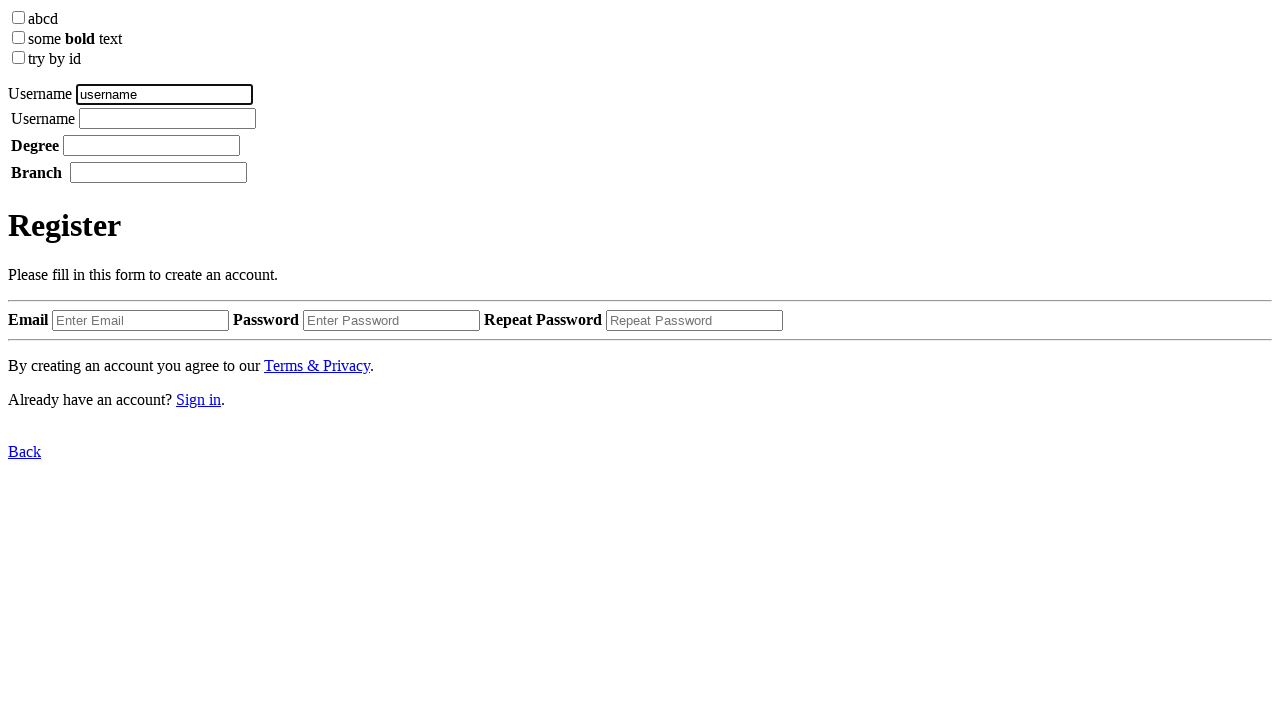

Typed 'tom' into the input field
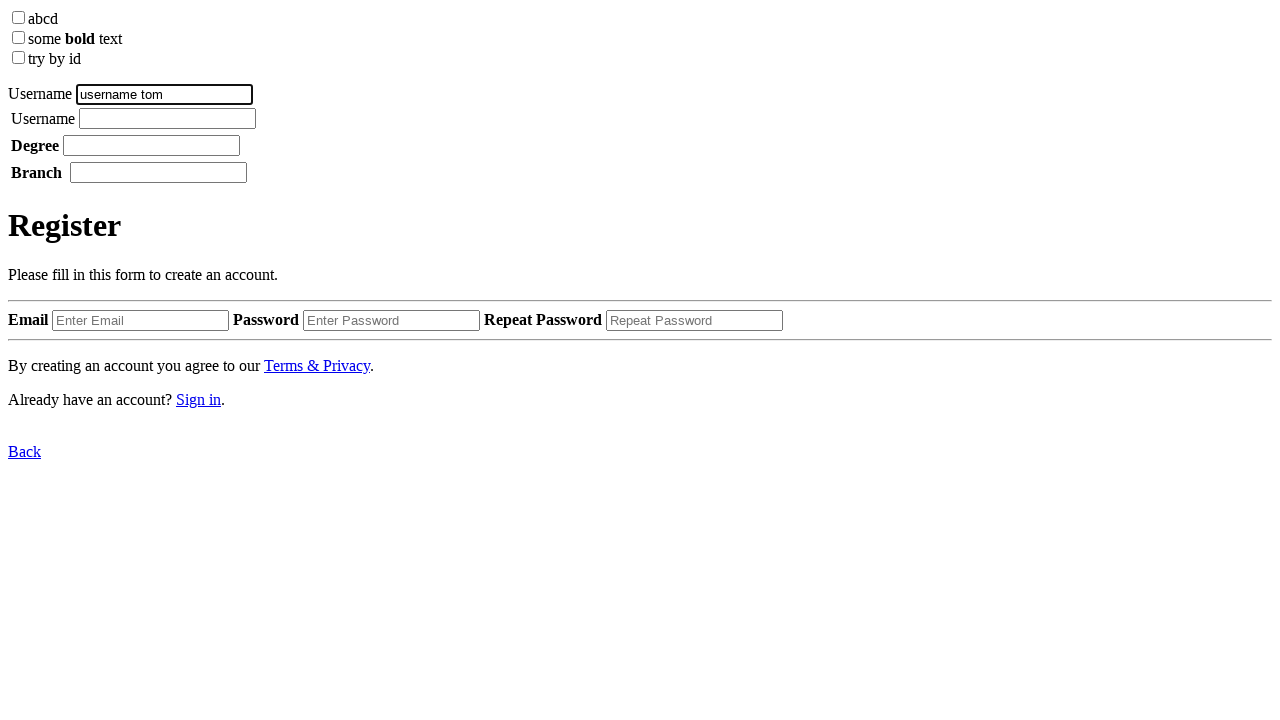

Pressed backspace key to delete the last character
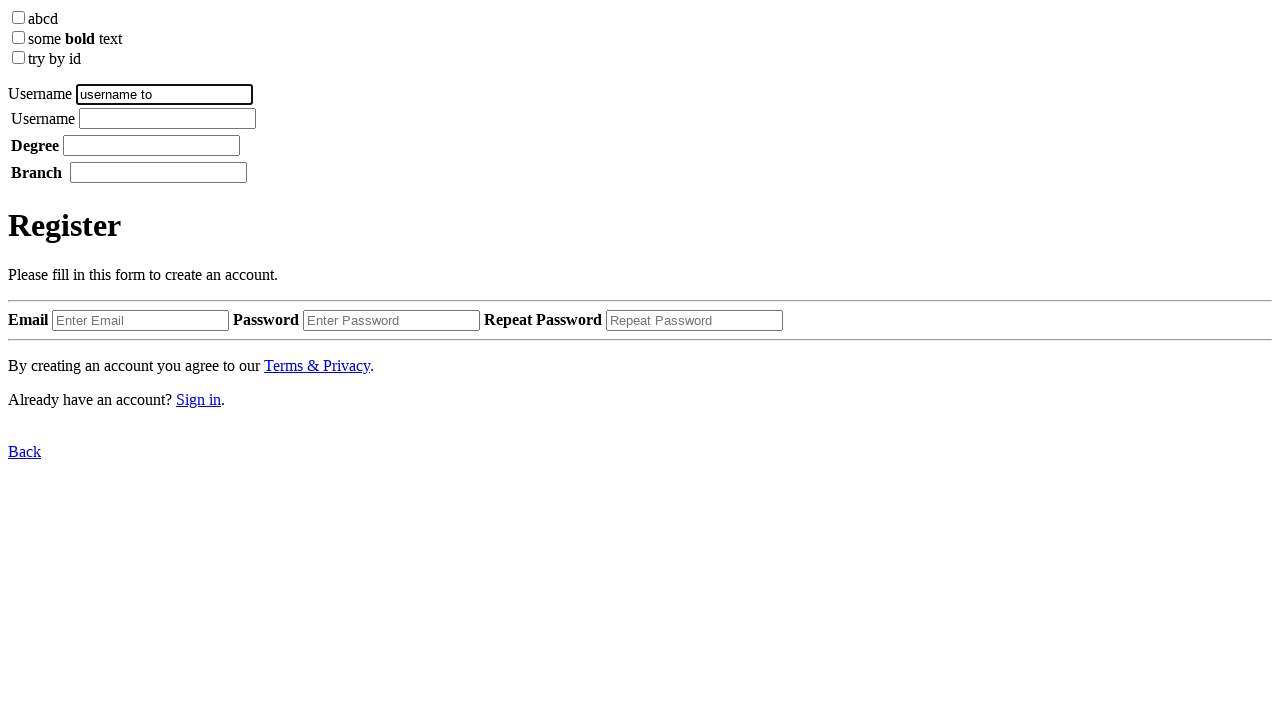

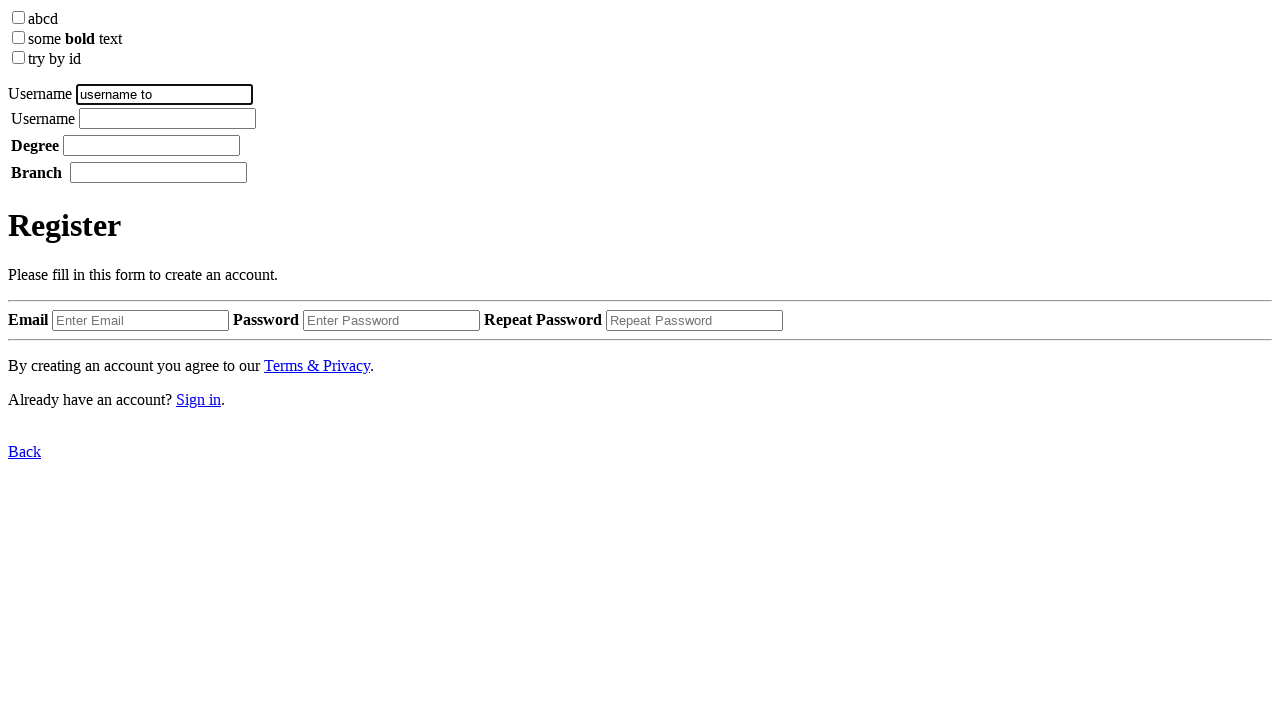